Tests click and hold functionality by selecting multiple items (1-8) in a grid using drag selection.

Starting URL: https://jqueryui.com/resources/demos/selectable/display-grid.html

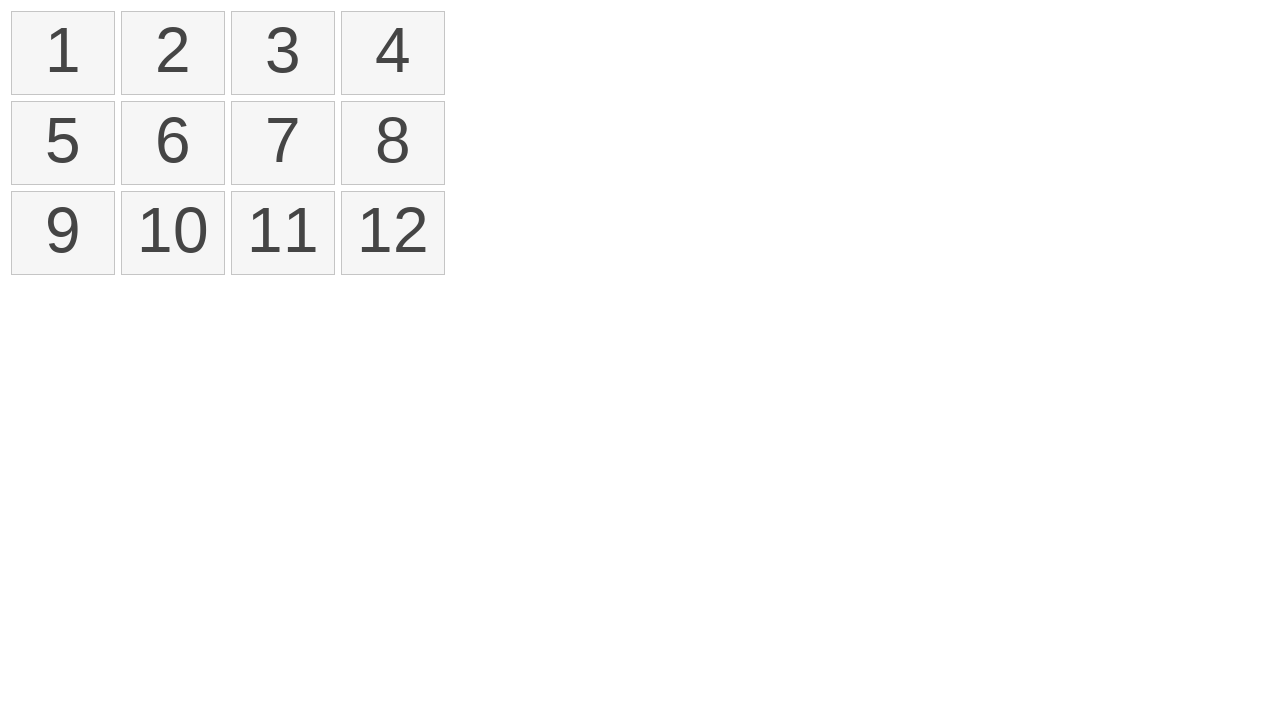

Waited for selectable grid items to load
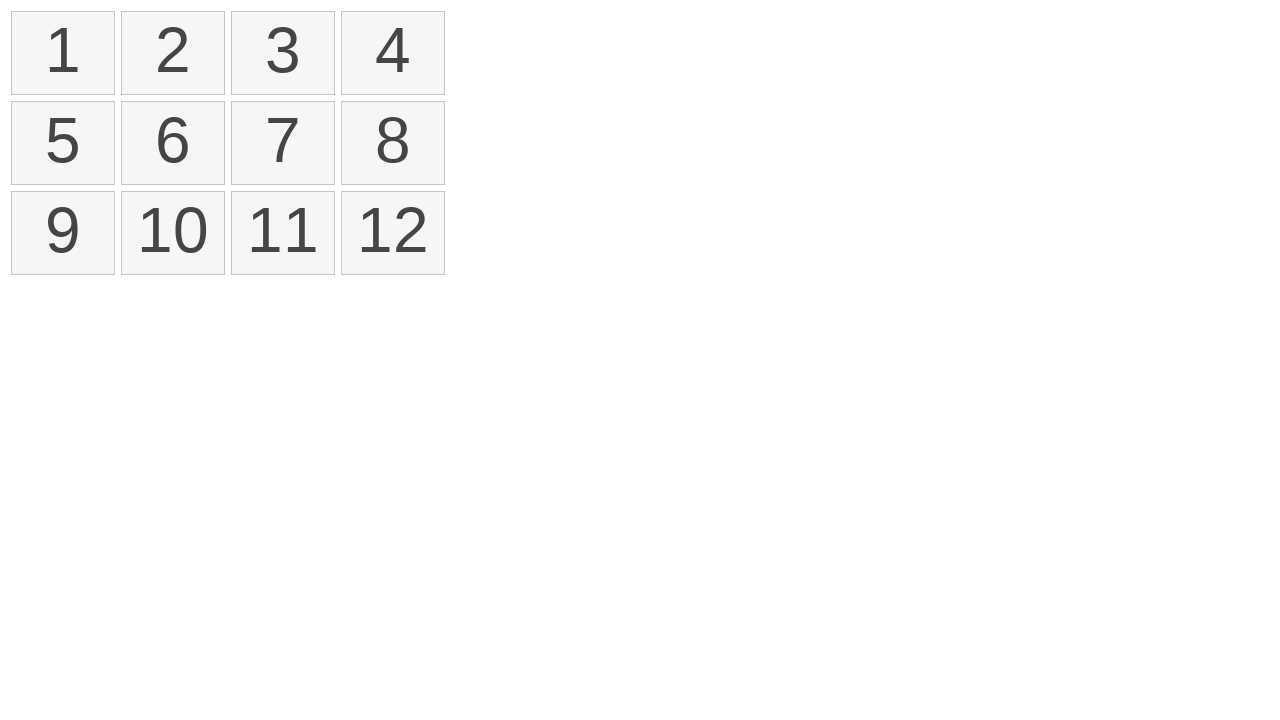

Located first item in selectable grid
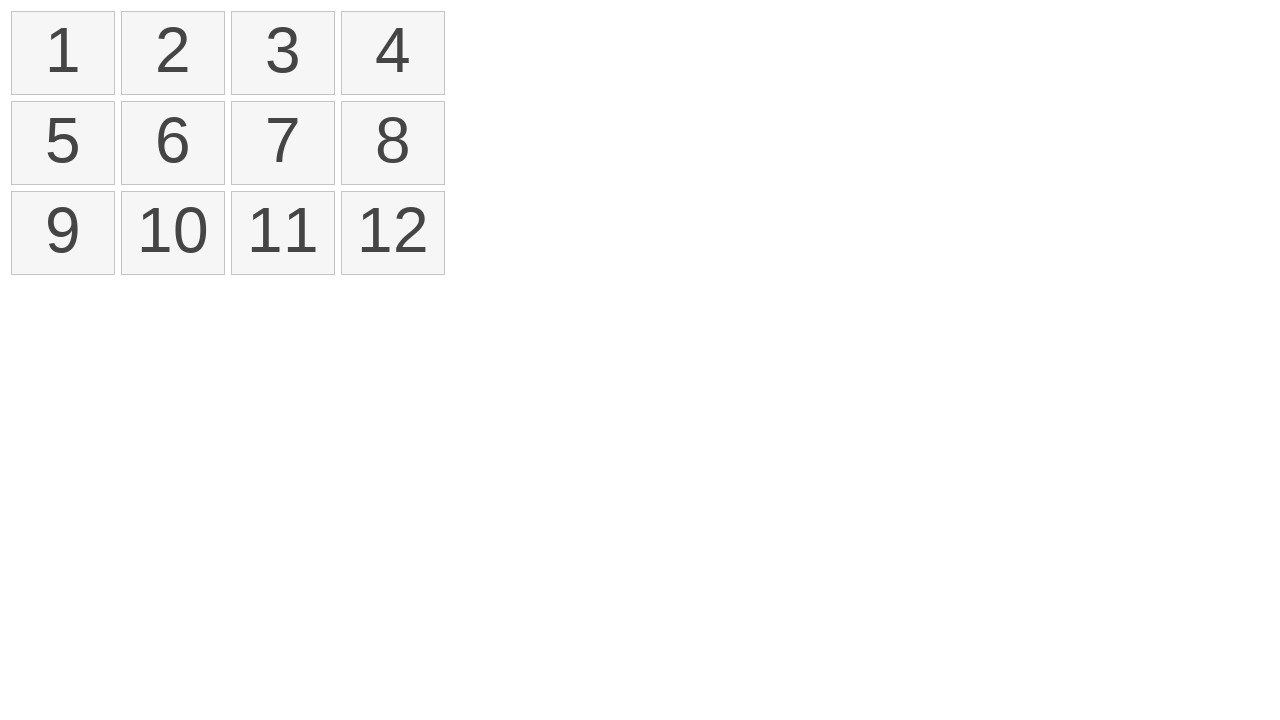

Located eighth item in selectable grid
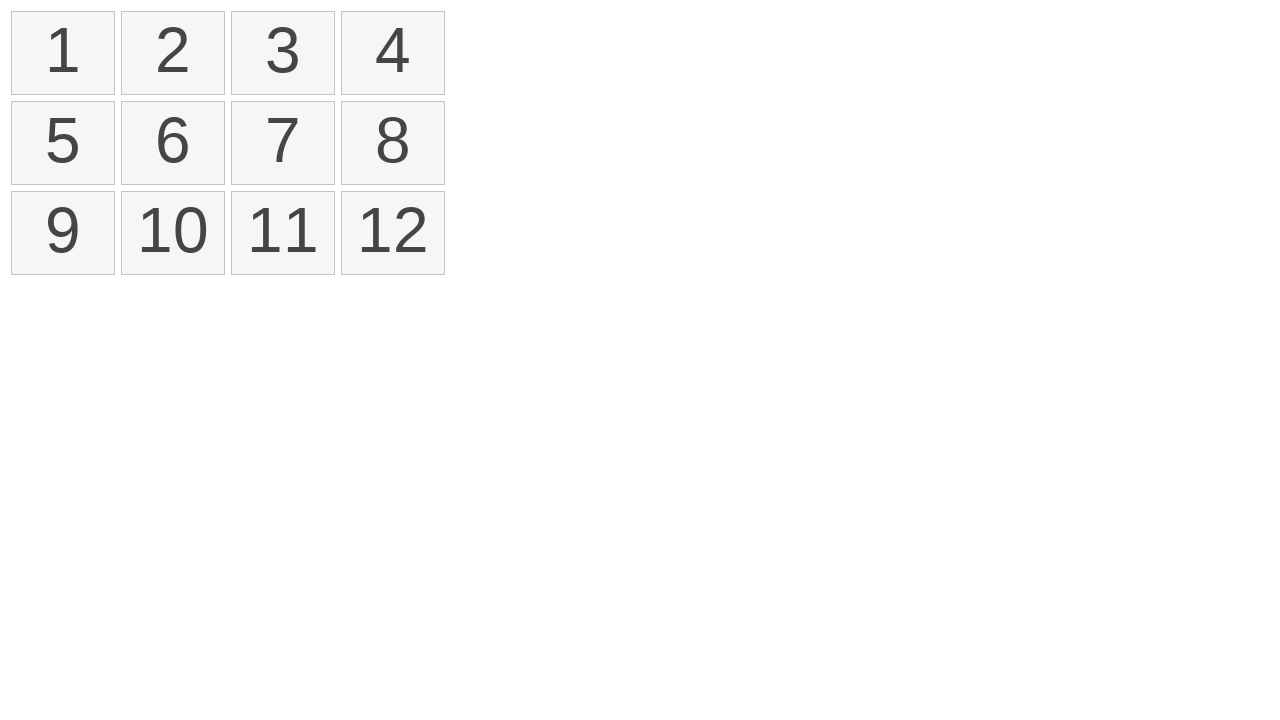

Retrieved bounding box coordinates for first item
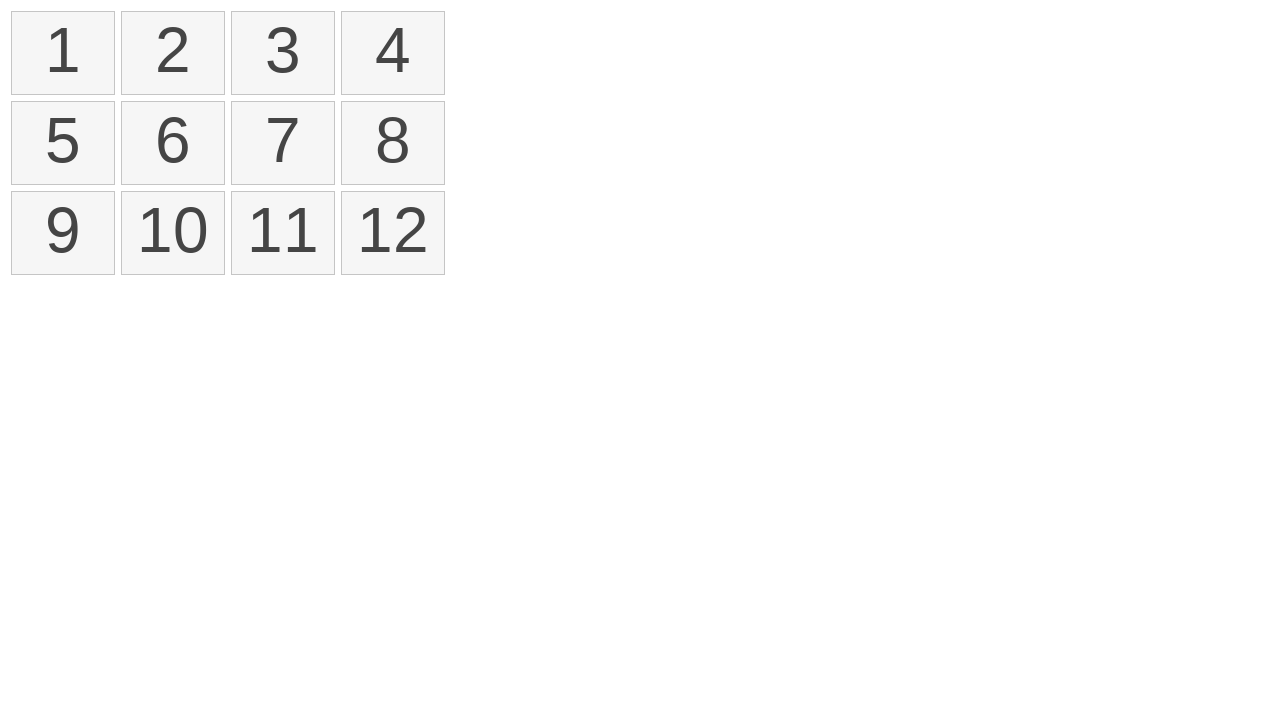

Retrieved bounding box coordinates for eighth item
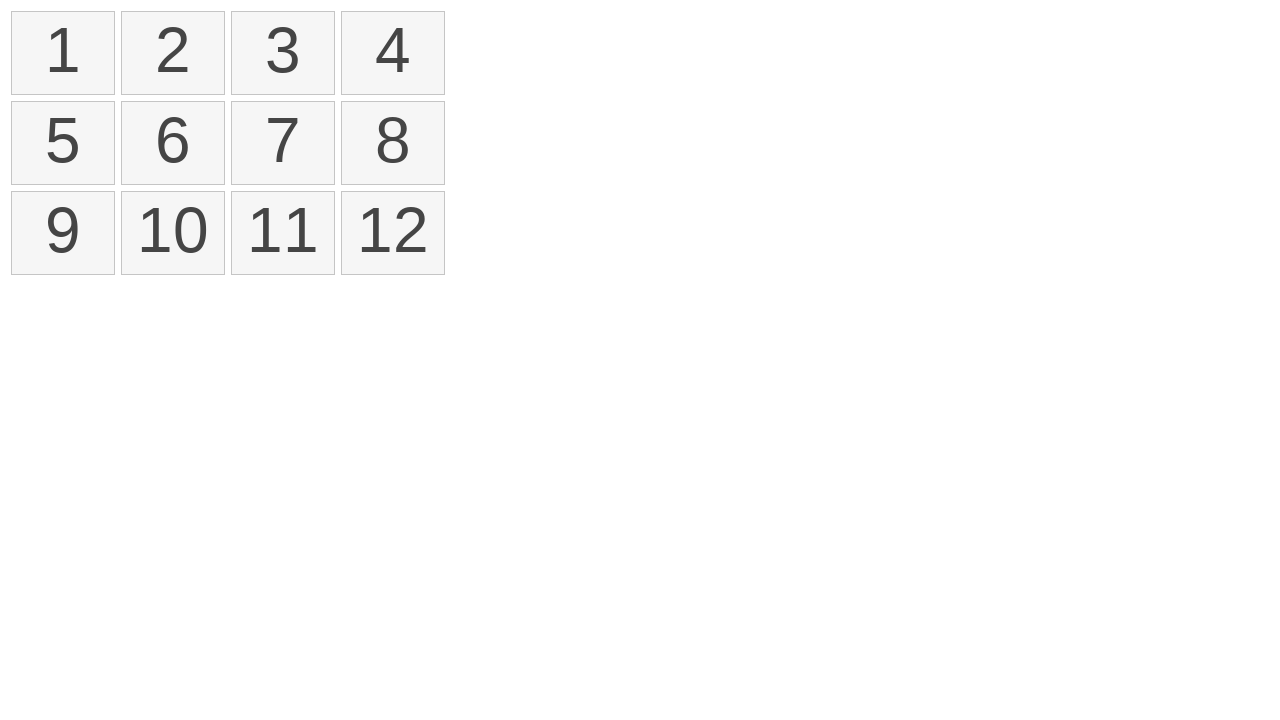

Moved mouse to center of first item at (63, 53)
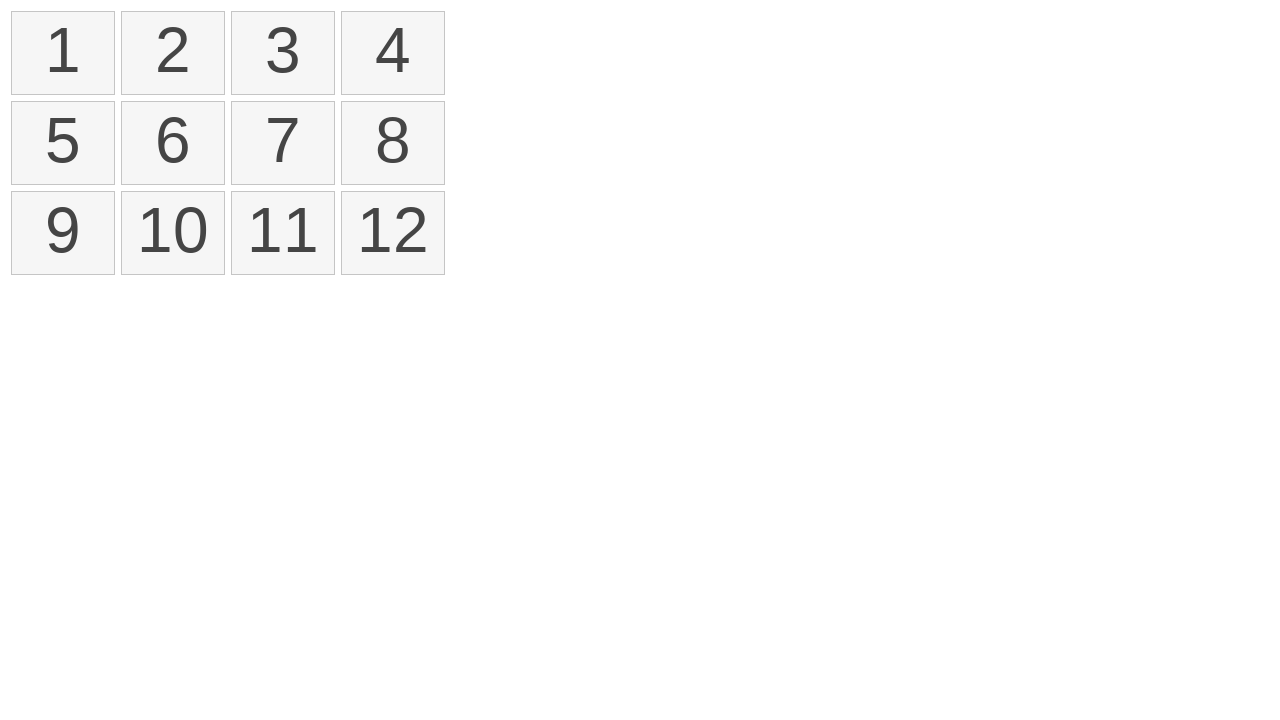

Pressed mouse button down to start drag selection at (63, 53)
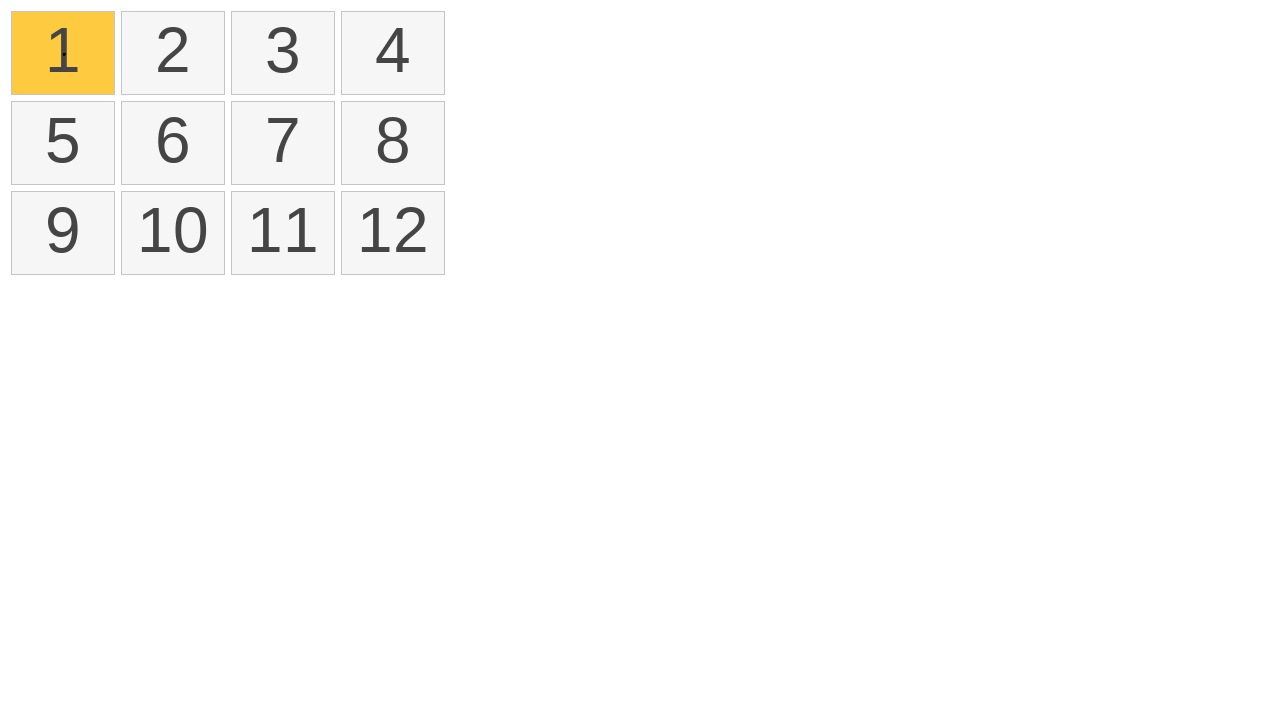

Dragged mouse to center of eighth item at (393, 143)
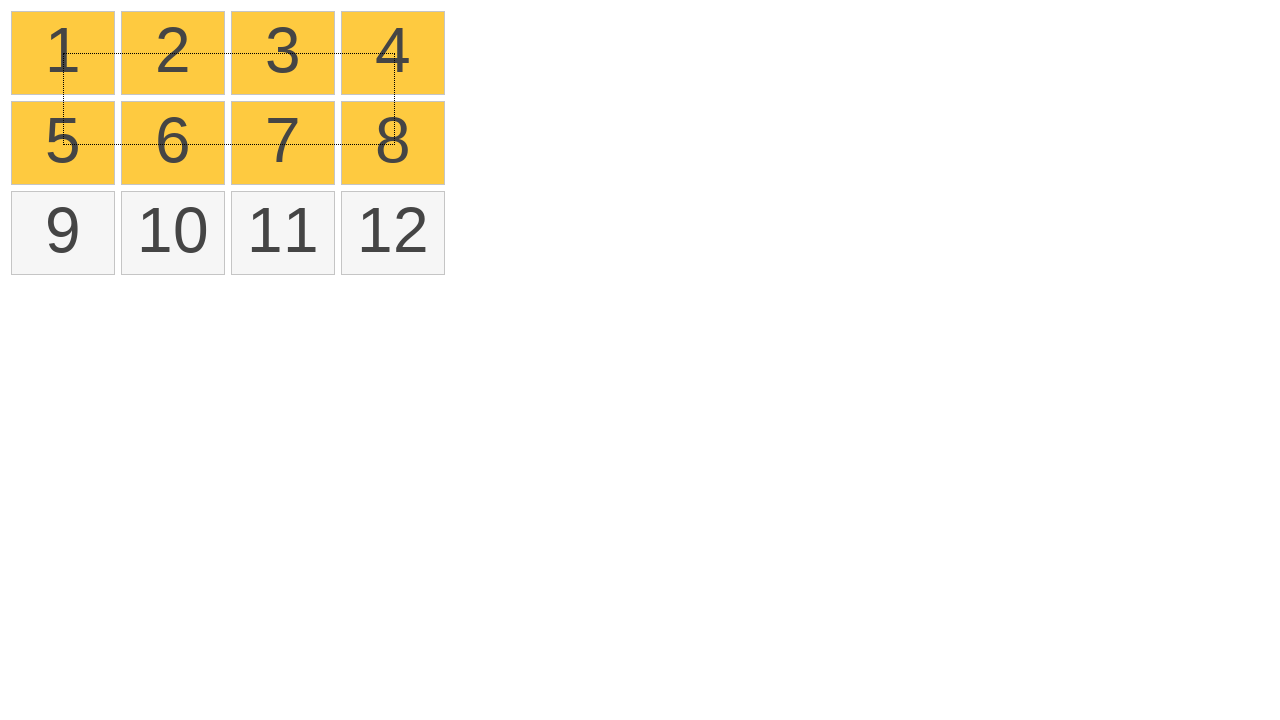

Released mouse button to complete drag selection at (393, 143)
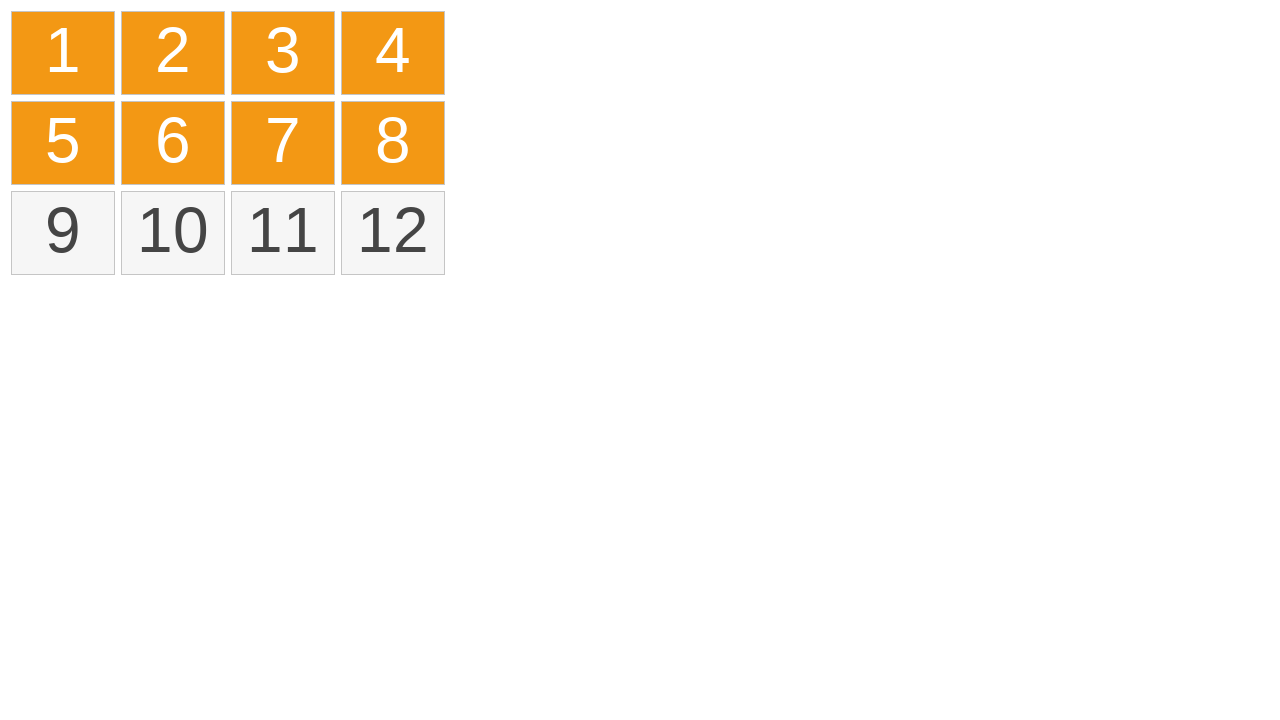

Waited for selected items to be marked with ui-selected class
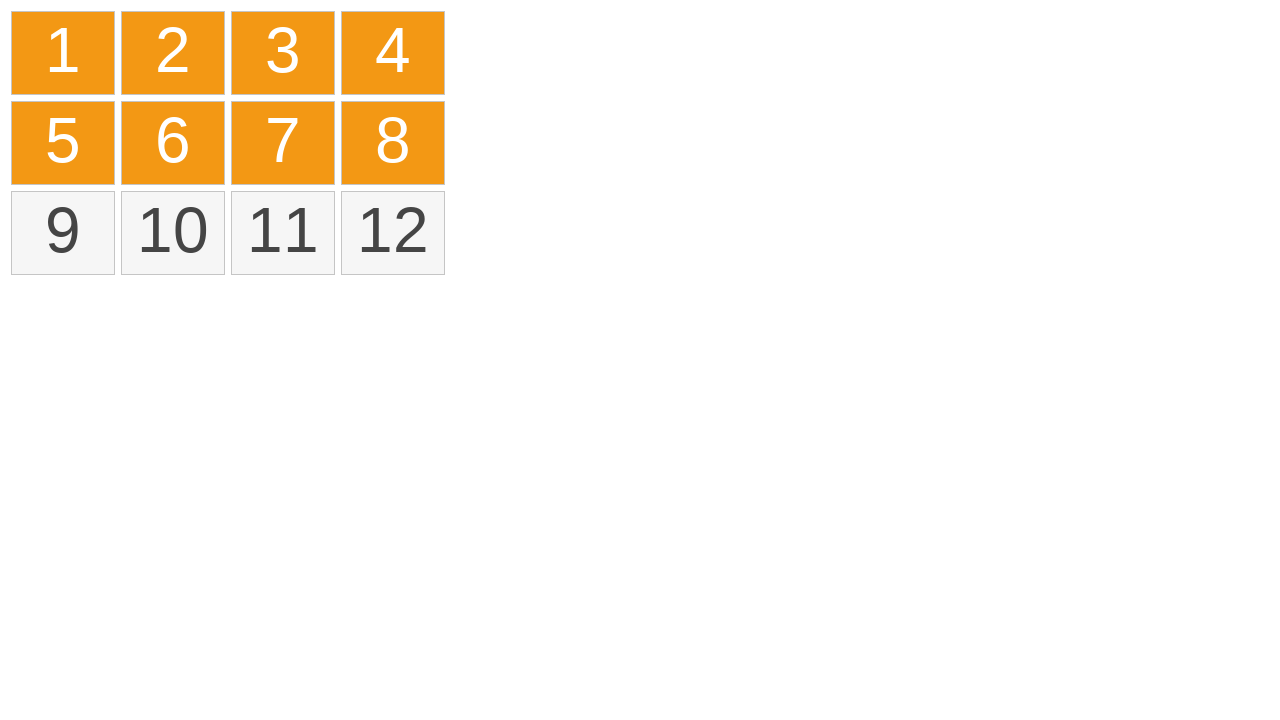

Located all selected items in grid
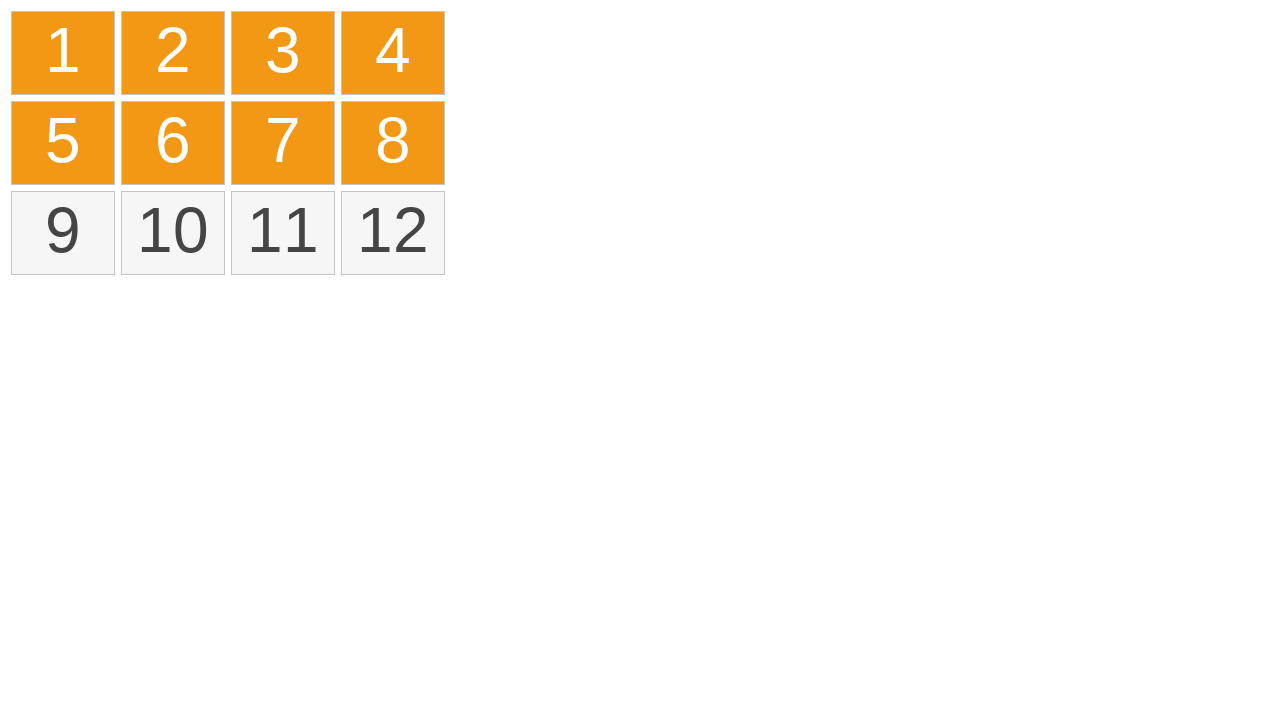

Verified that exactly 8 items are selected
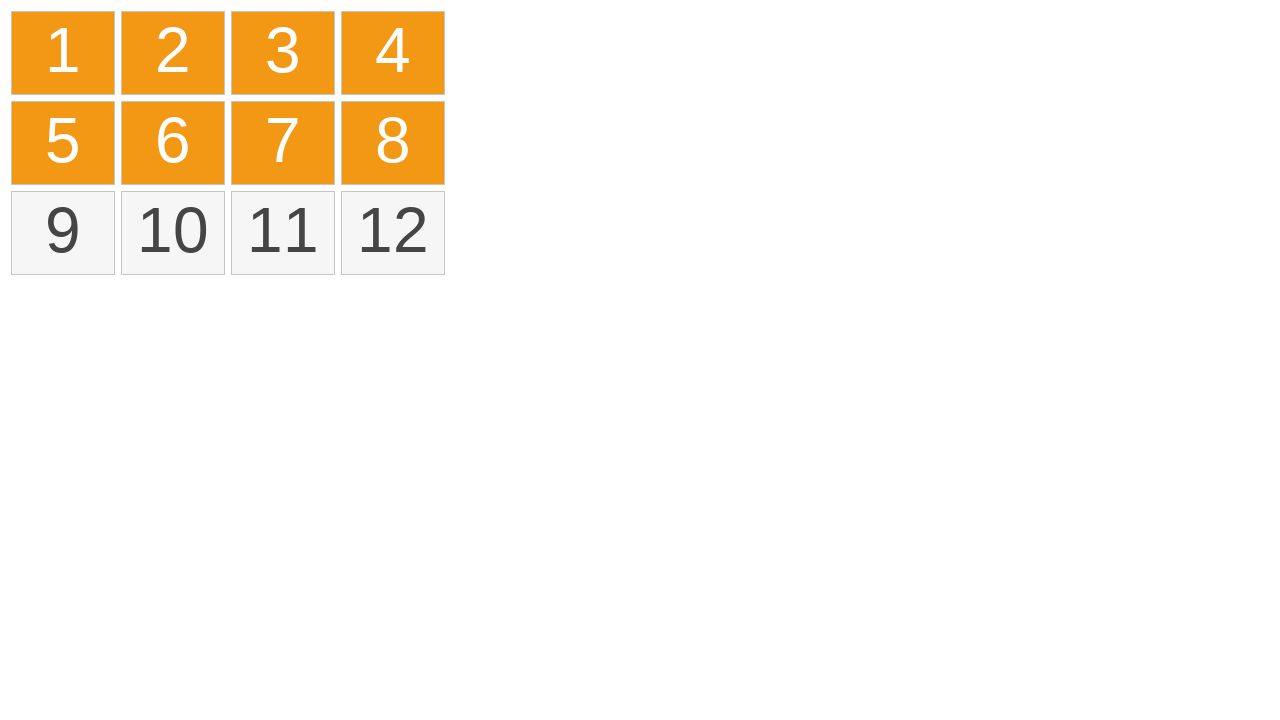

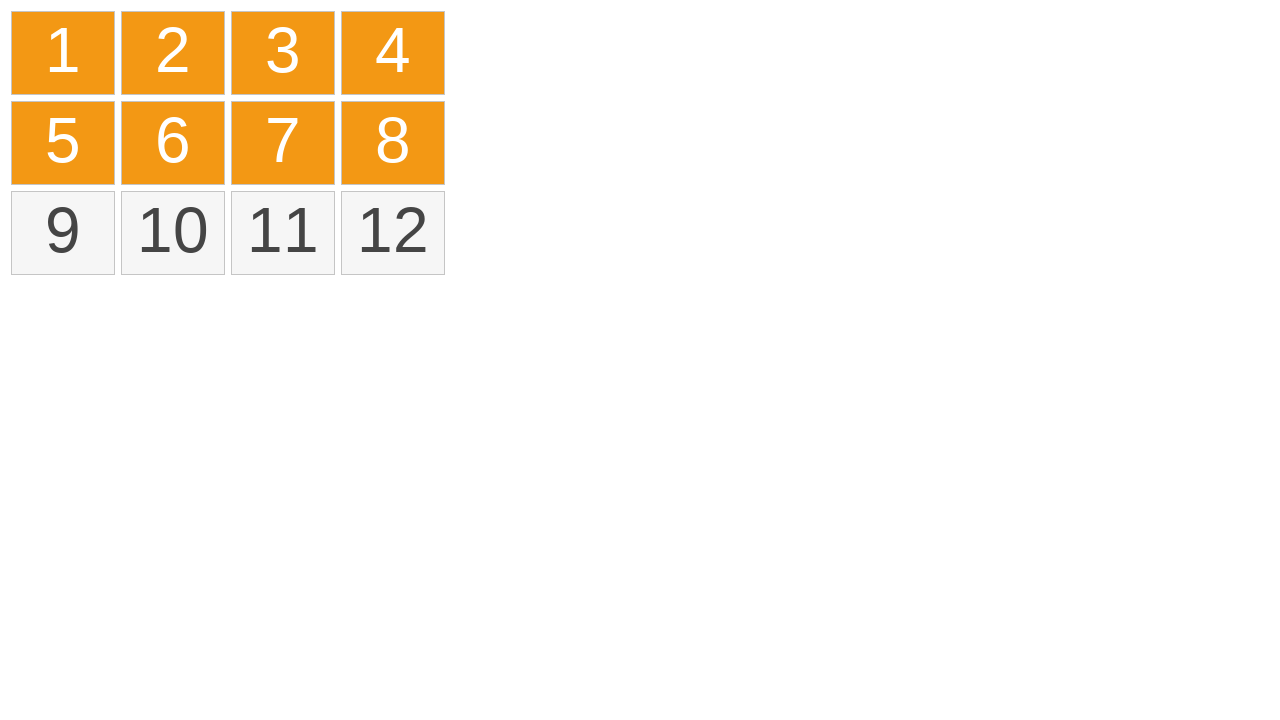